Tests the search functionality on Python.org by entering a search term and verifying the search results page URL

Starting URL: https://www.python.org

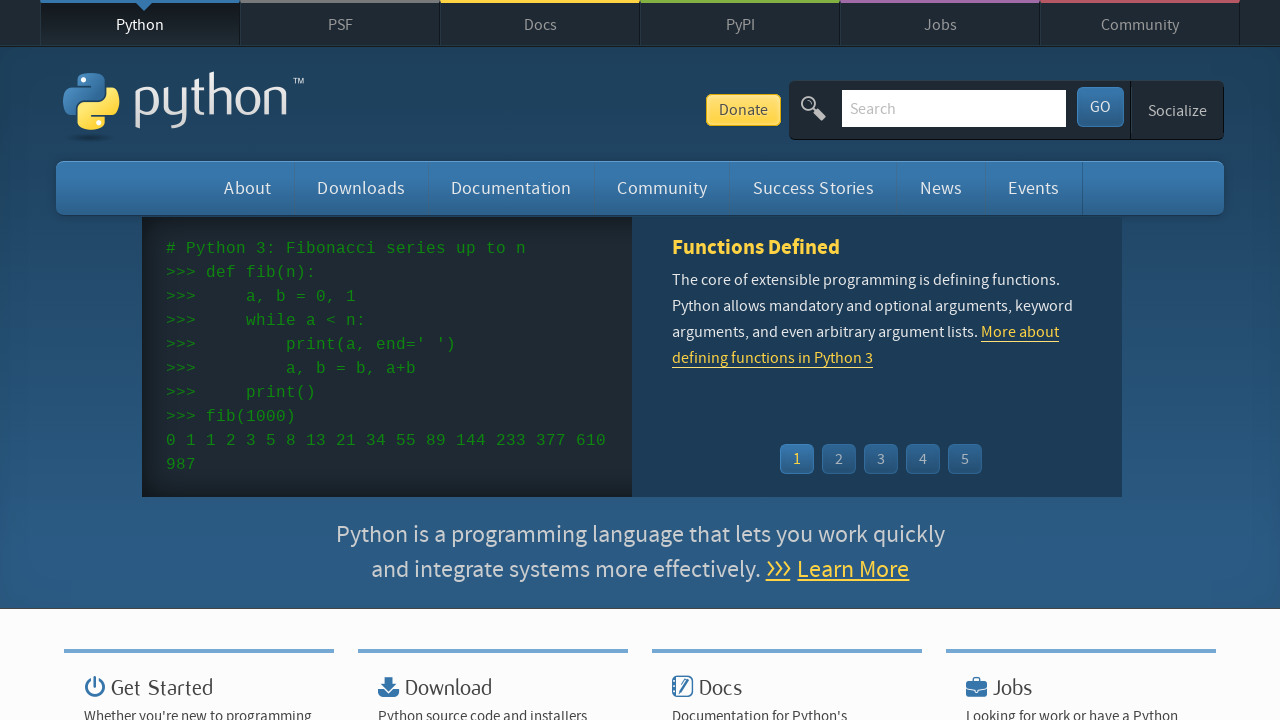

Filled search field with 'python' on input[name='q']
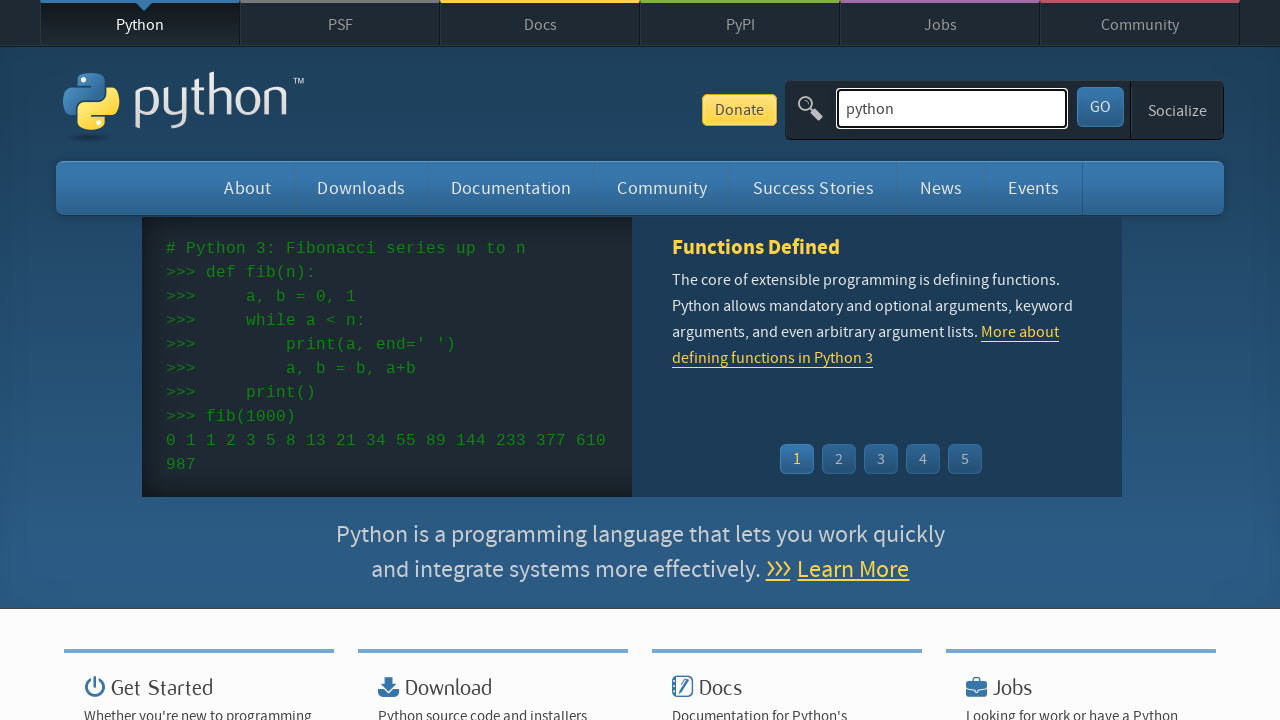

Pressed Enter to submit search on input[name='q']
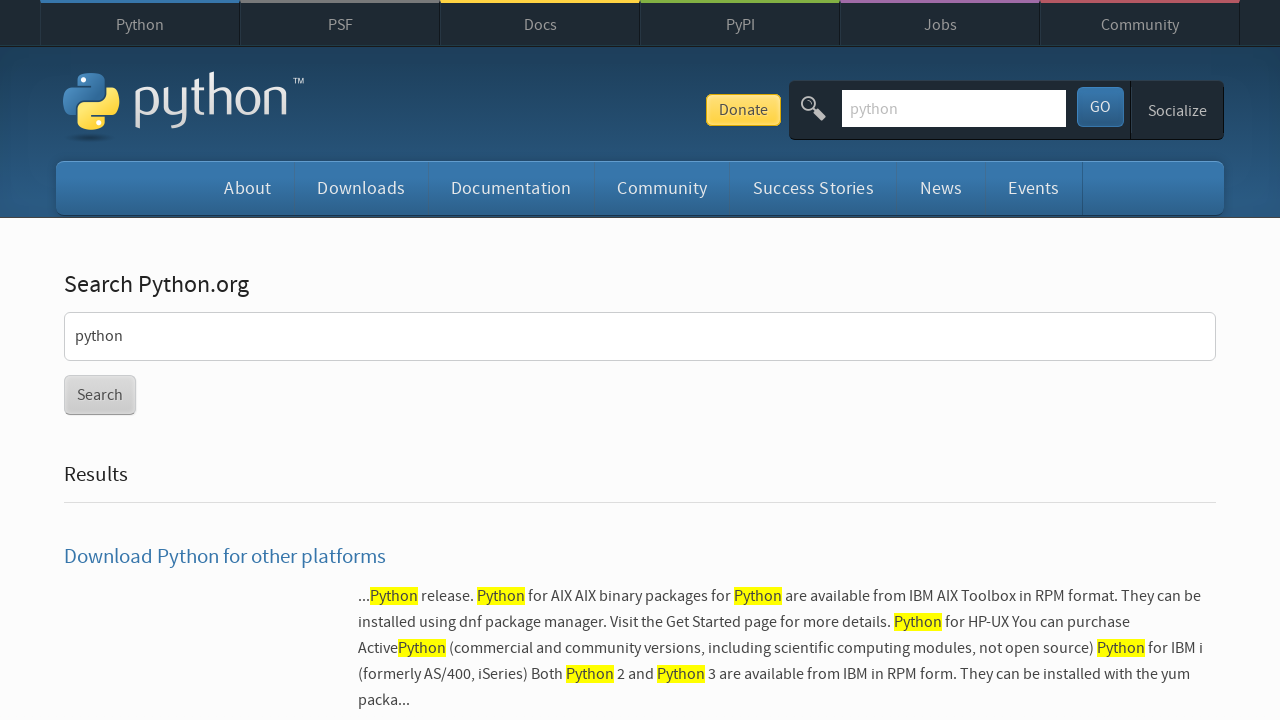

Verified search results page loaded with correct URL containing query parameter
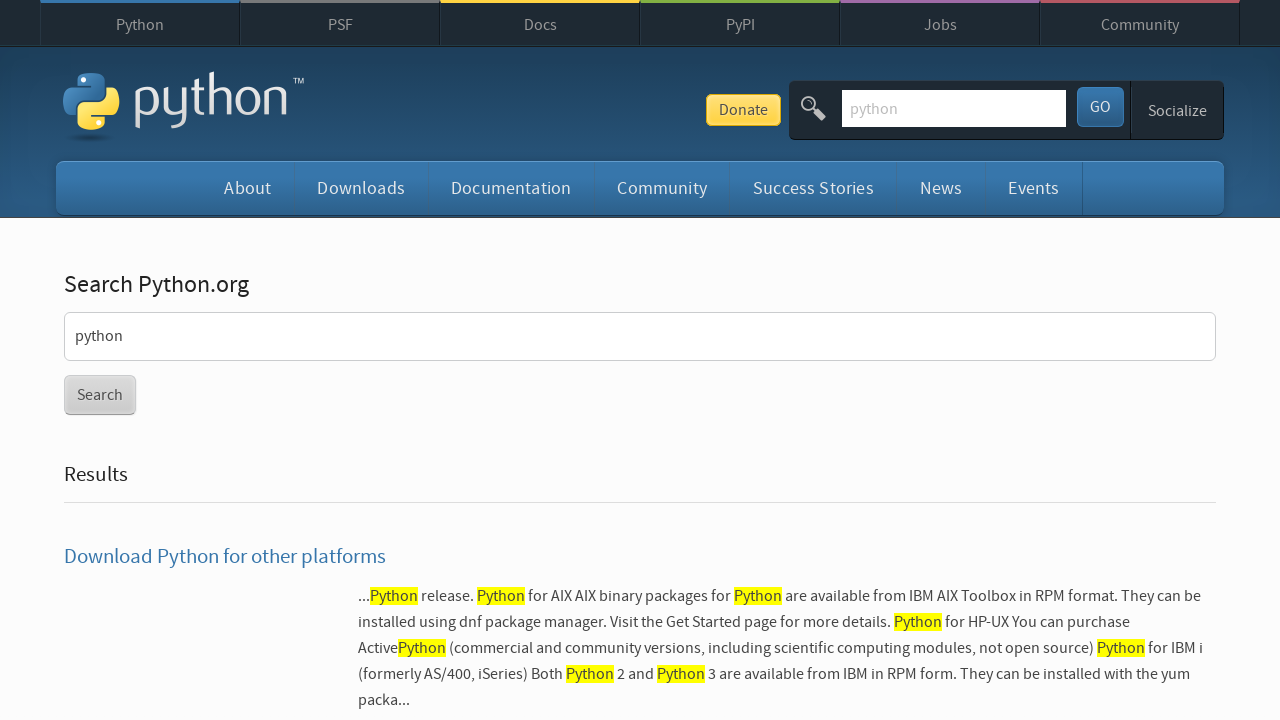

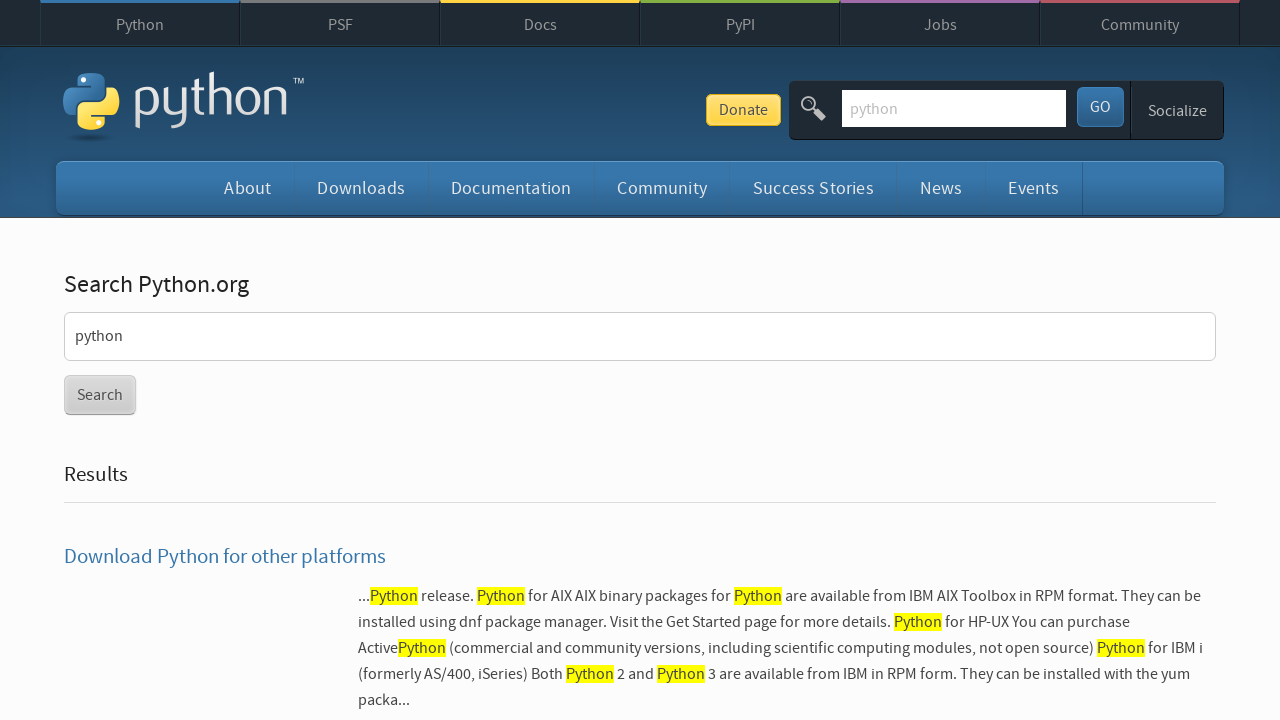